Tests double-click functionality by performing a double-click on a button and verifying the confirmation message is displayed

Starting URL: https://demoqa.com/buttons

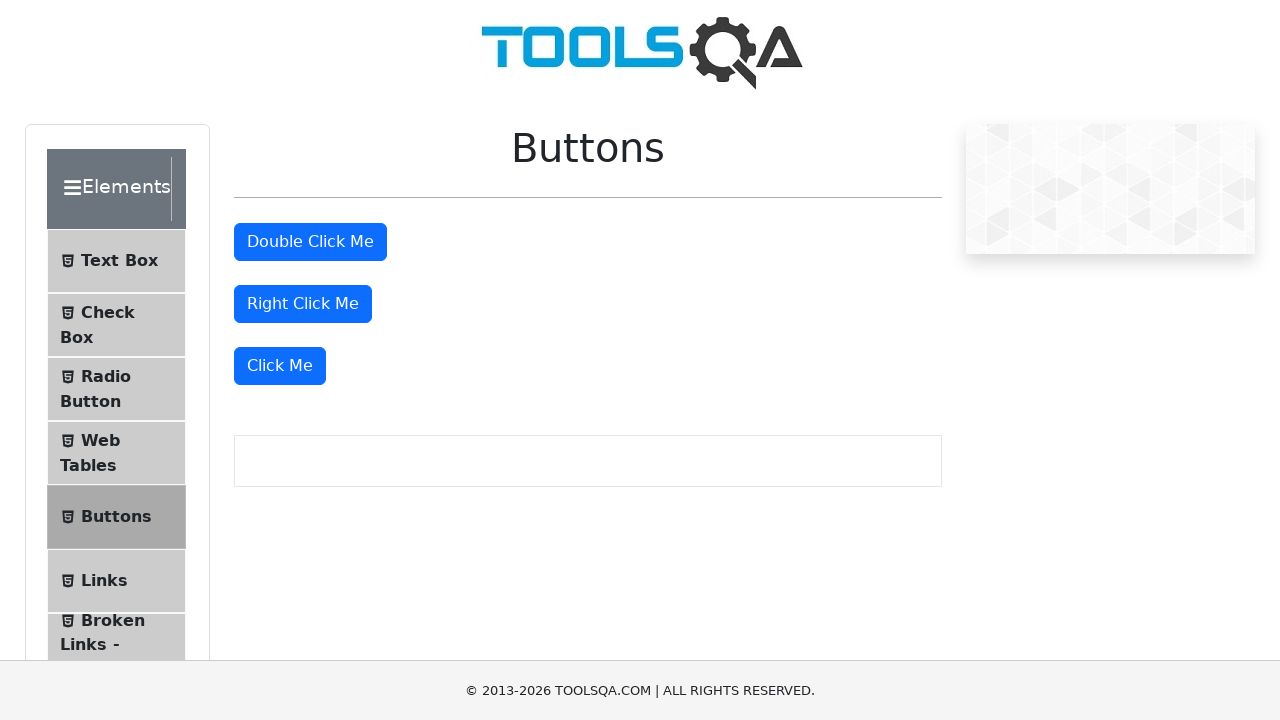

Located the double-click button element
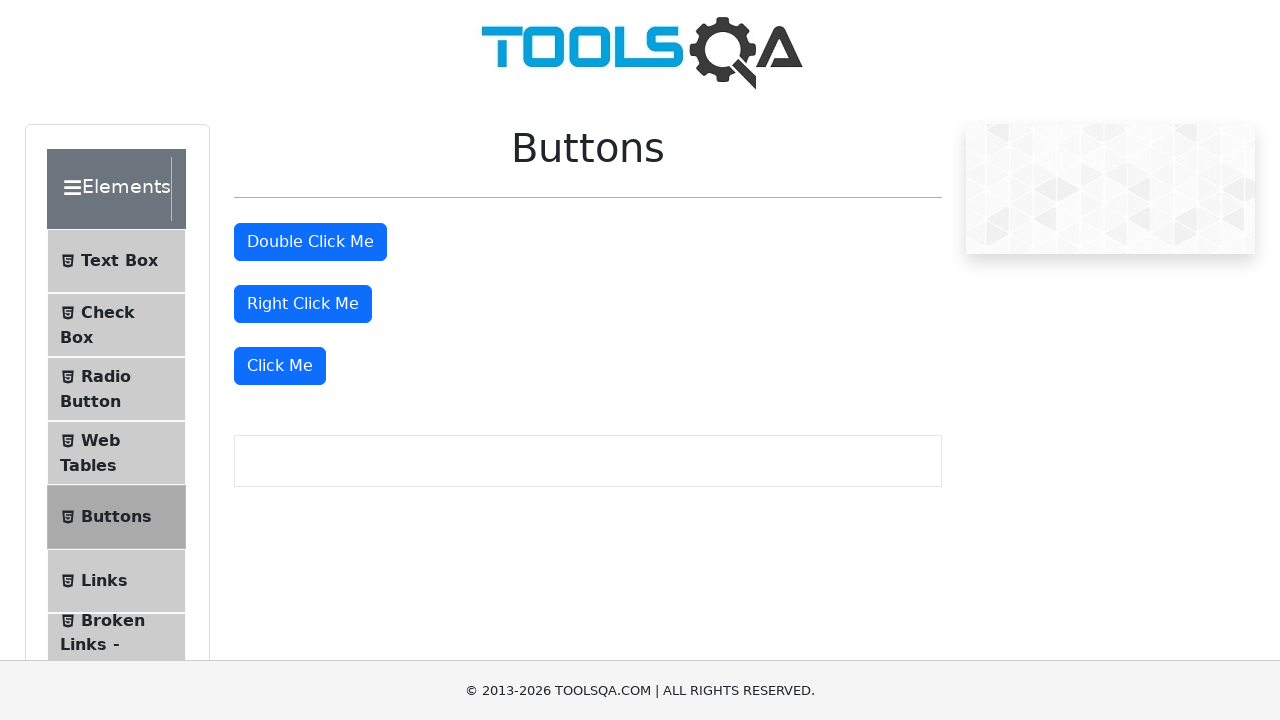

Scrolled double-click button into view
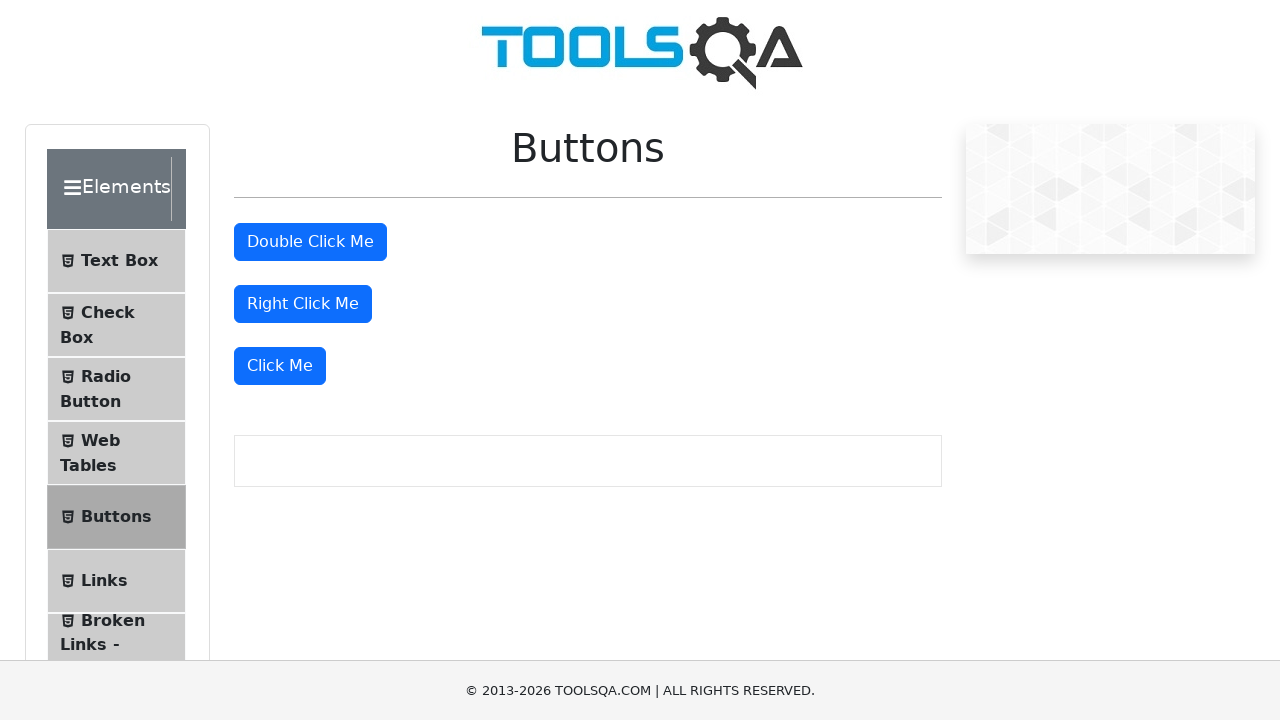

Performed double-click on the button at (310, 242) on #doubleClickBtn
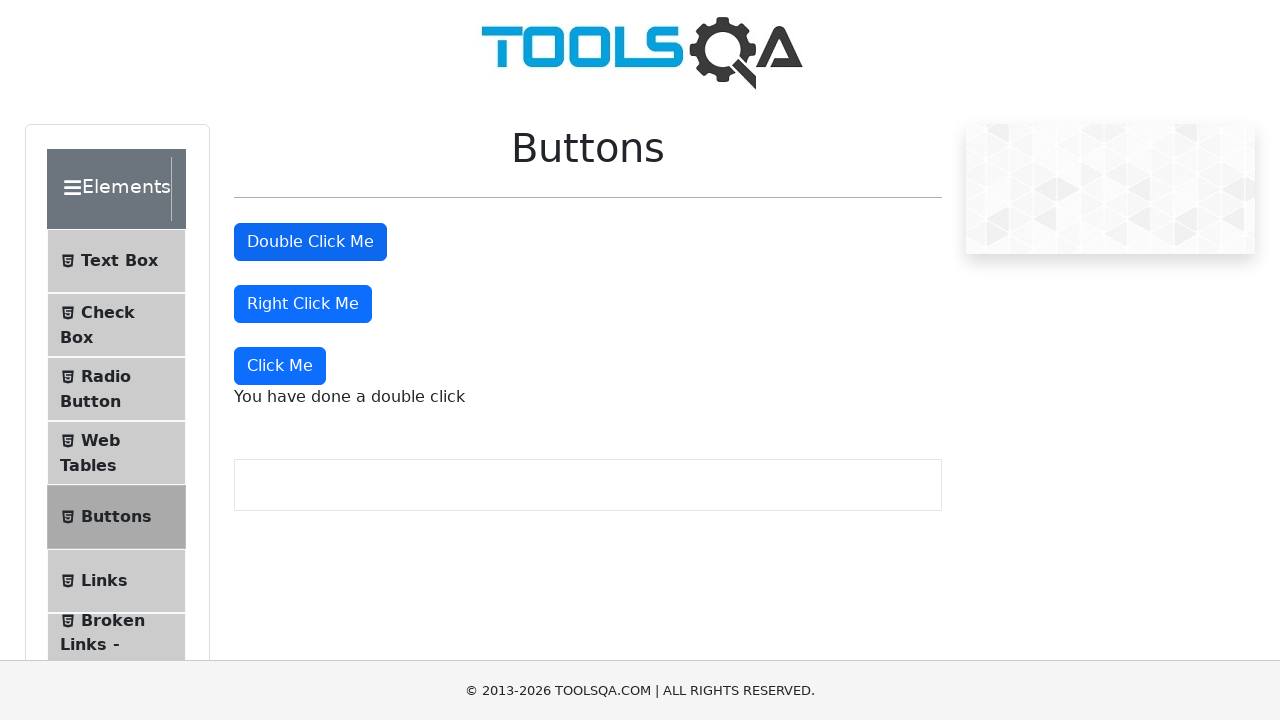

Confirmed double-click confirmation message is displayed
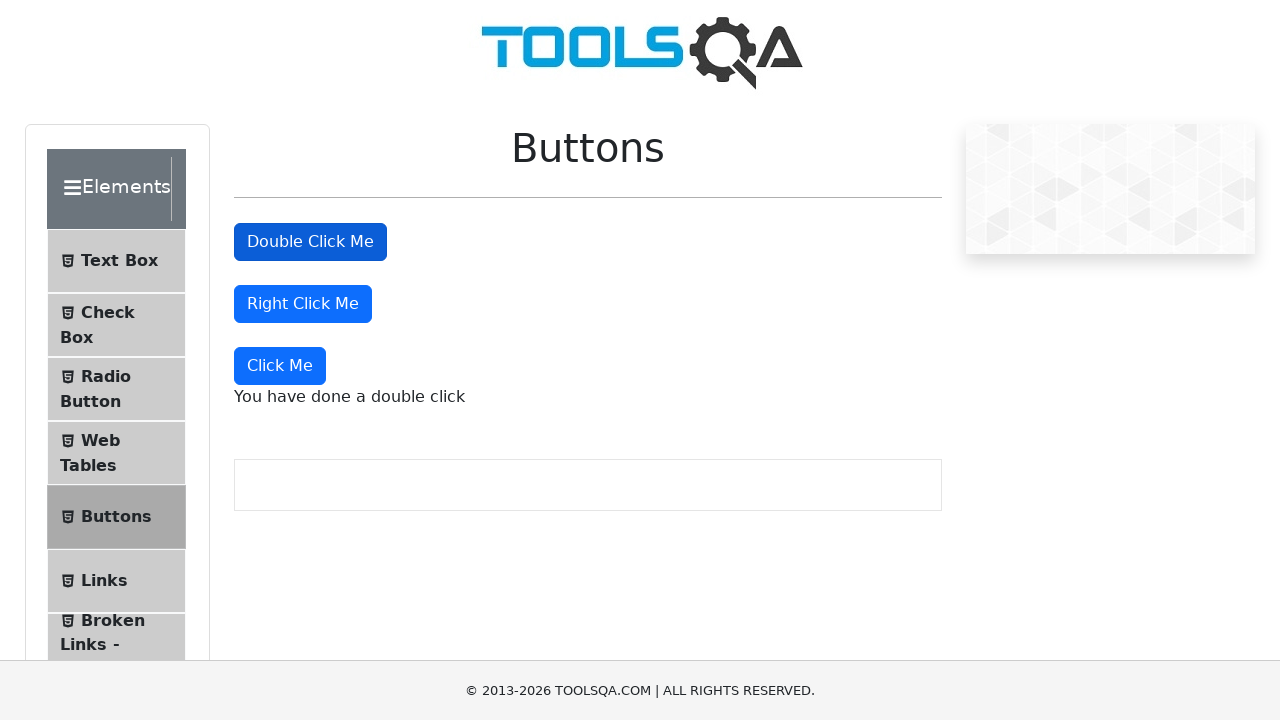

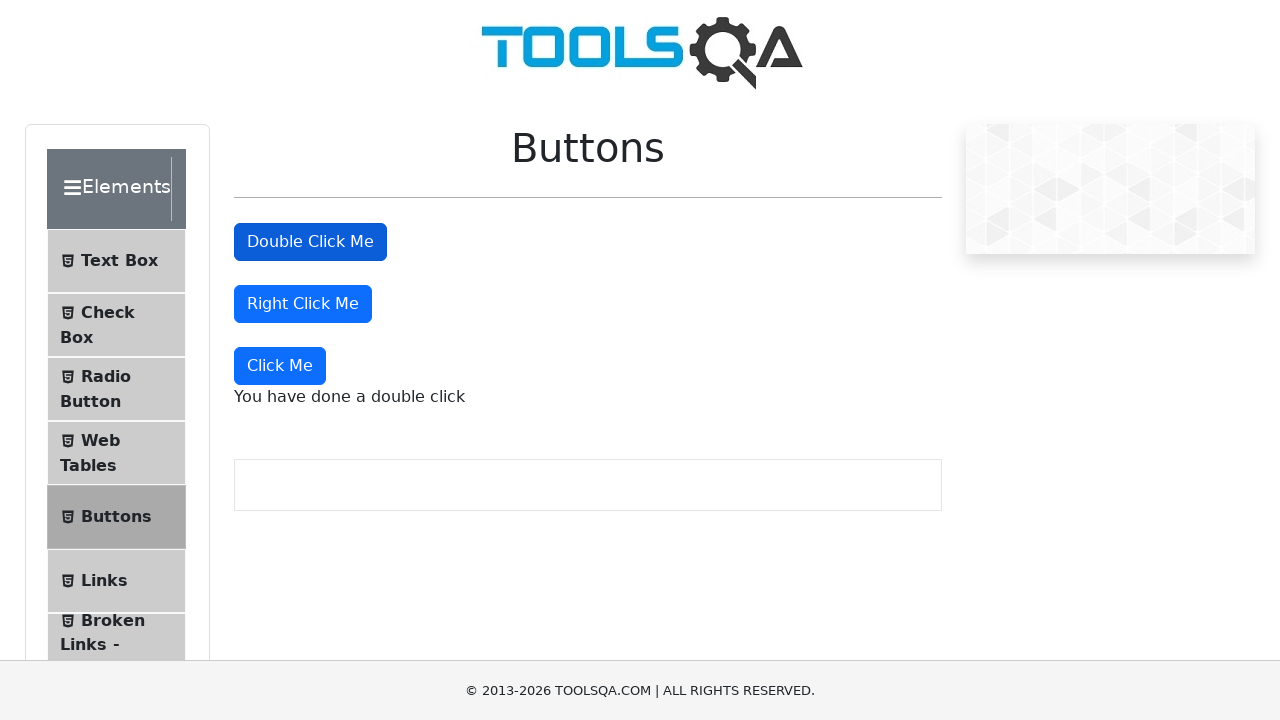